Tests window handling functionality by clicking a button that opens a new tabbed window on a demo automation testing site

Starting URL: https://demo.automationtesting.in/Windows.html

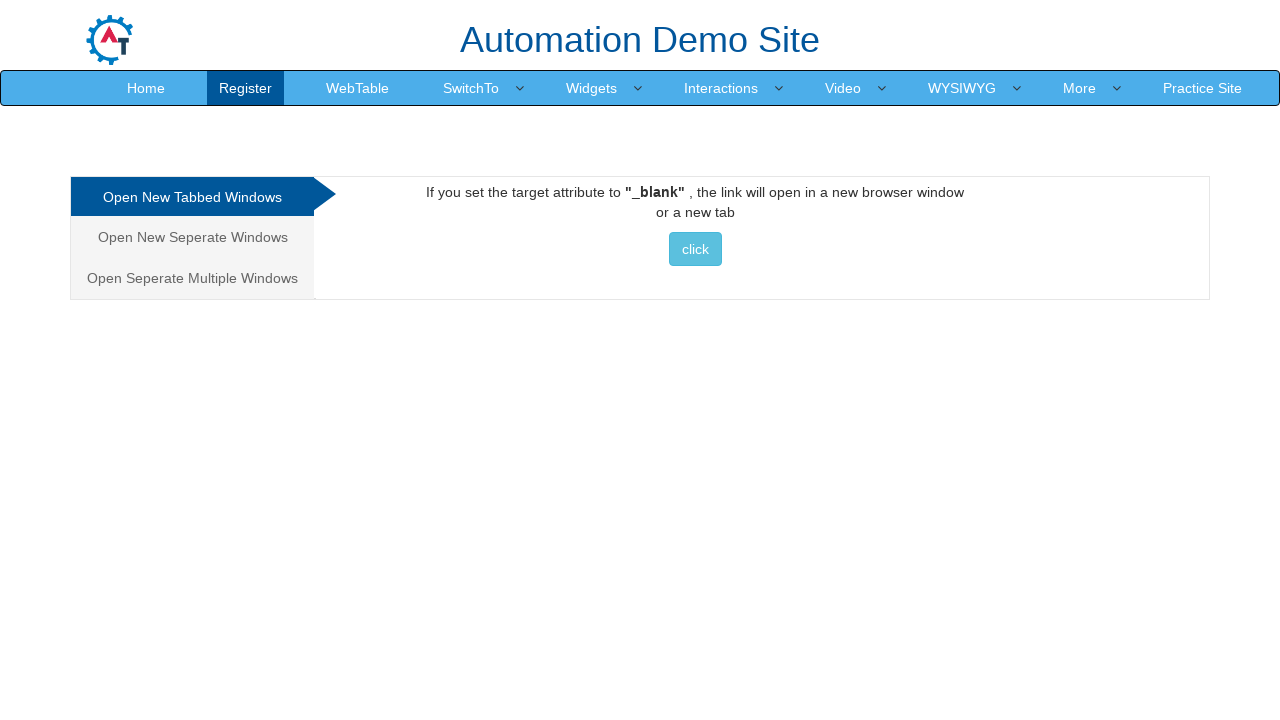

Clicked button to open a new tabbed window at (695, 249) on xpath=//*[@id='Tabbed']/a/button
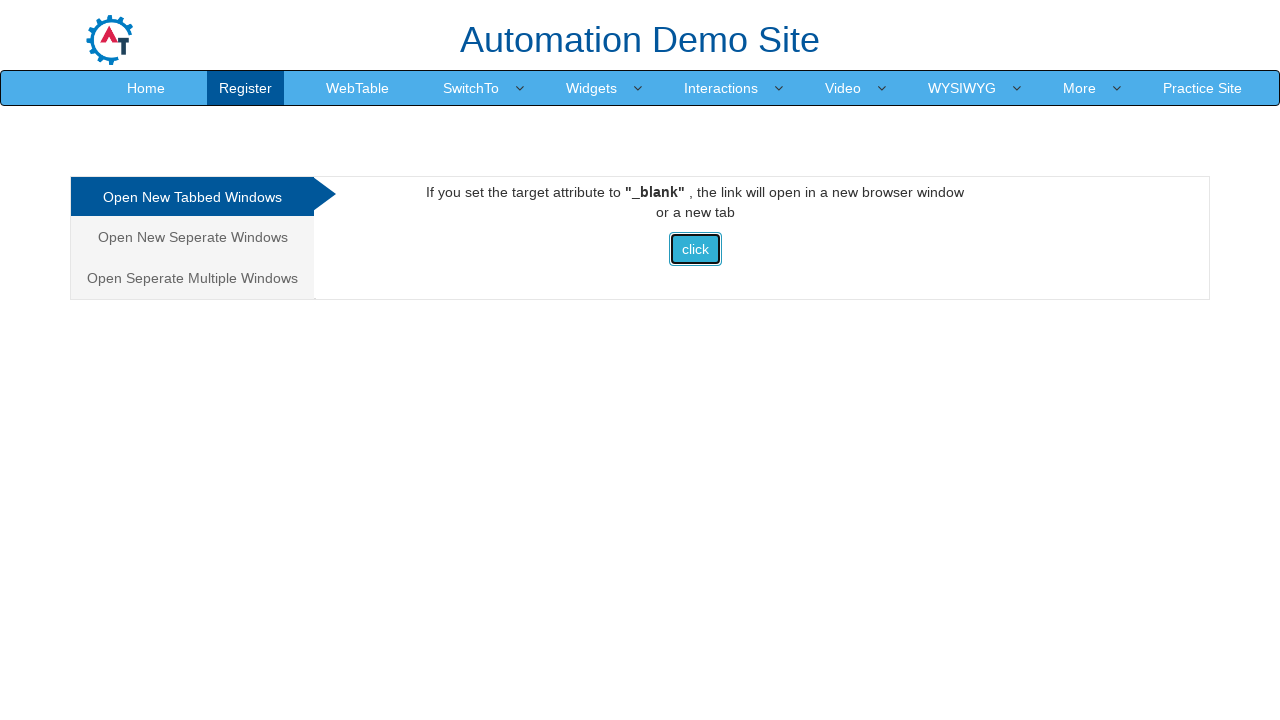

Waited for new window/tab to be processed
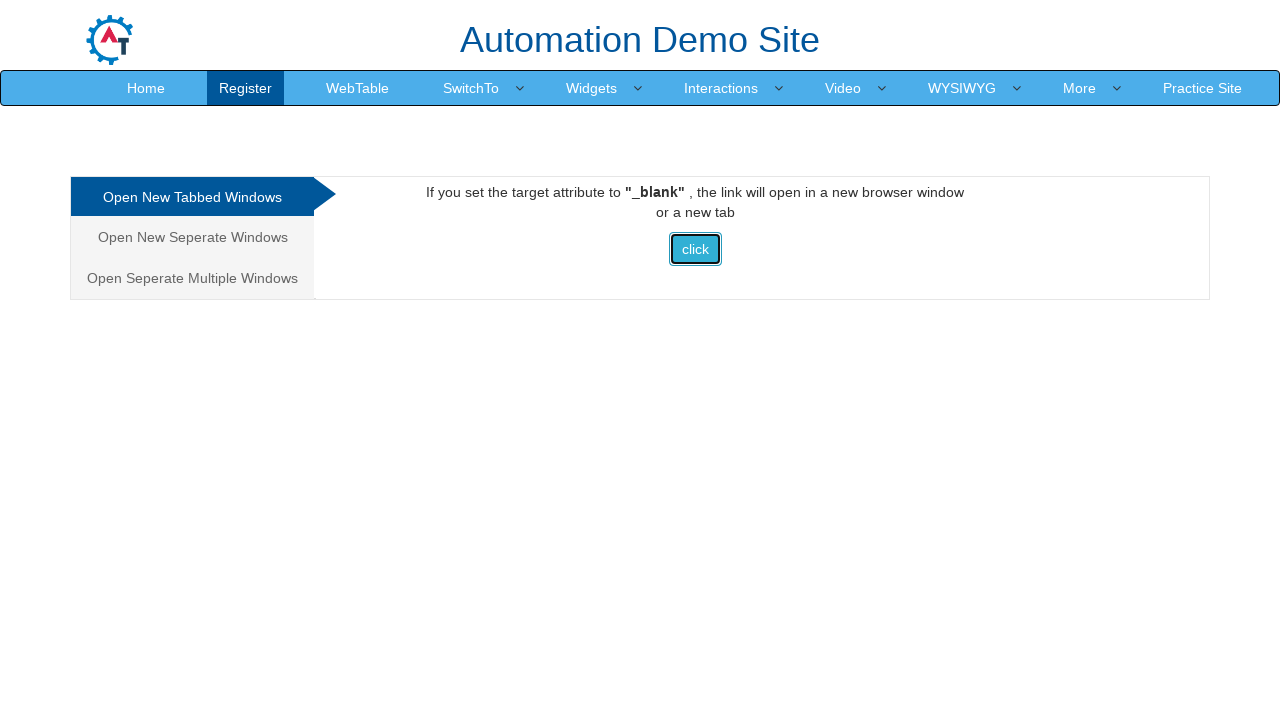

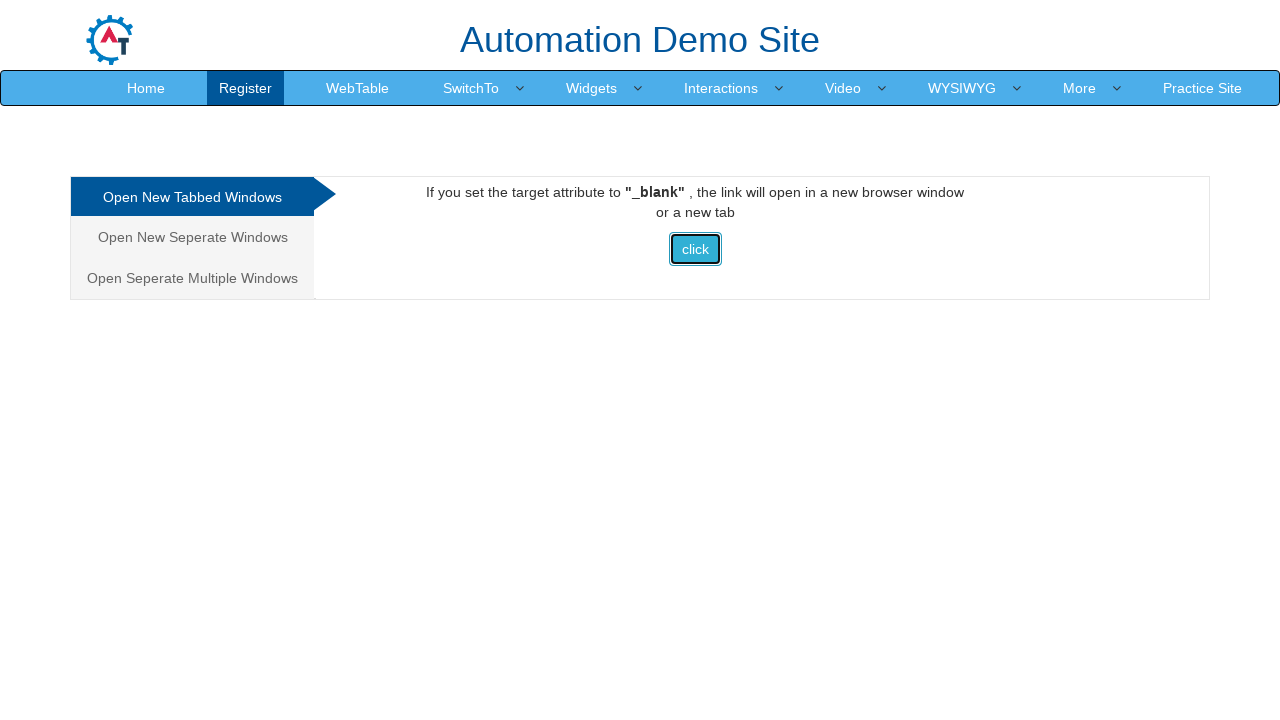